Tests keyboard input by typing text into a clickable element on the Selenium mouse interaction test page

Starting URL: https://www.selenium.dev/selenium/web/mouse_interaction.html

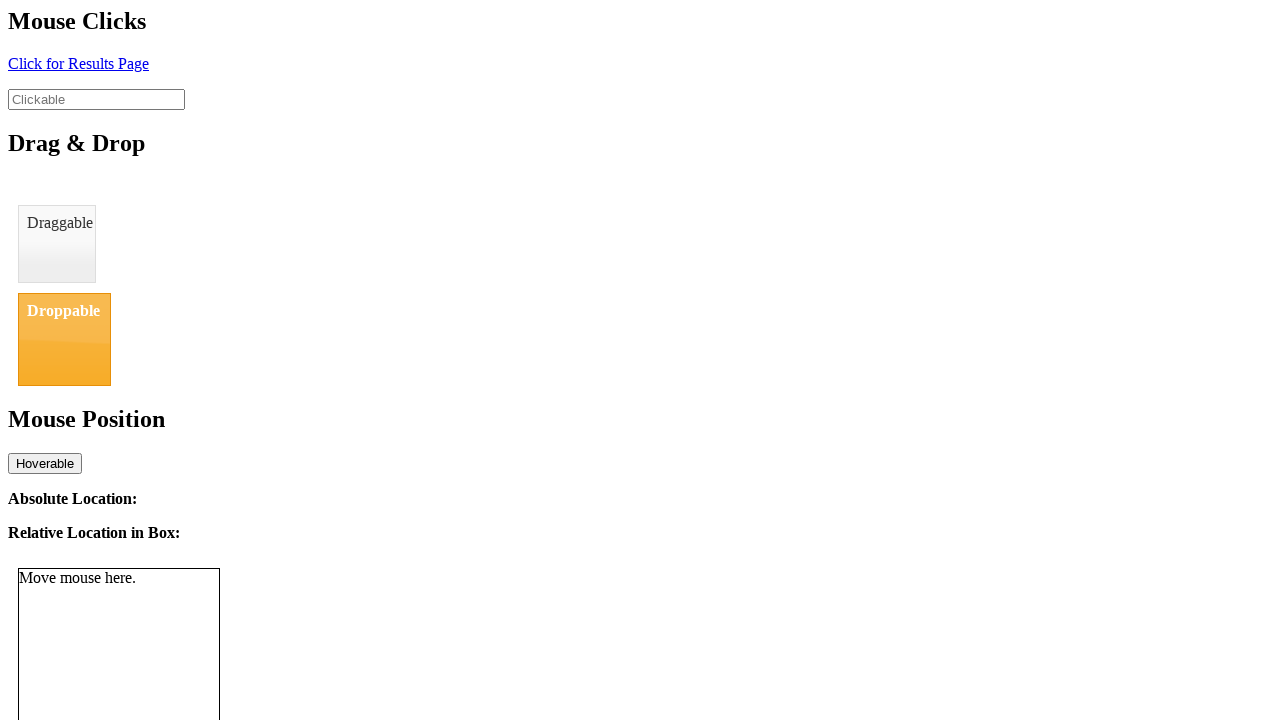

Navigated to Selenium mouse interaction test page
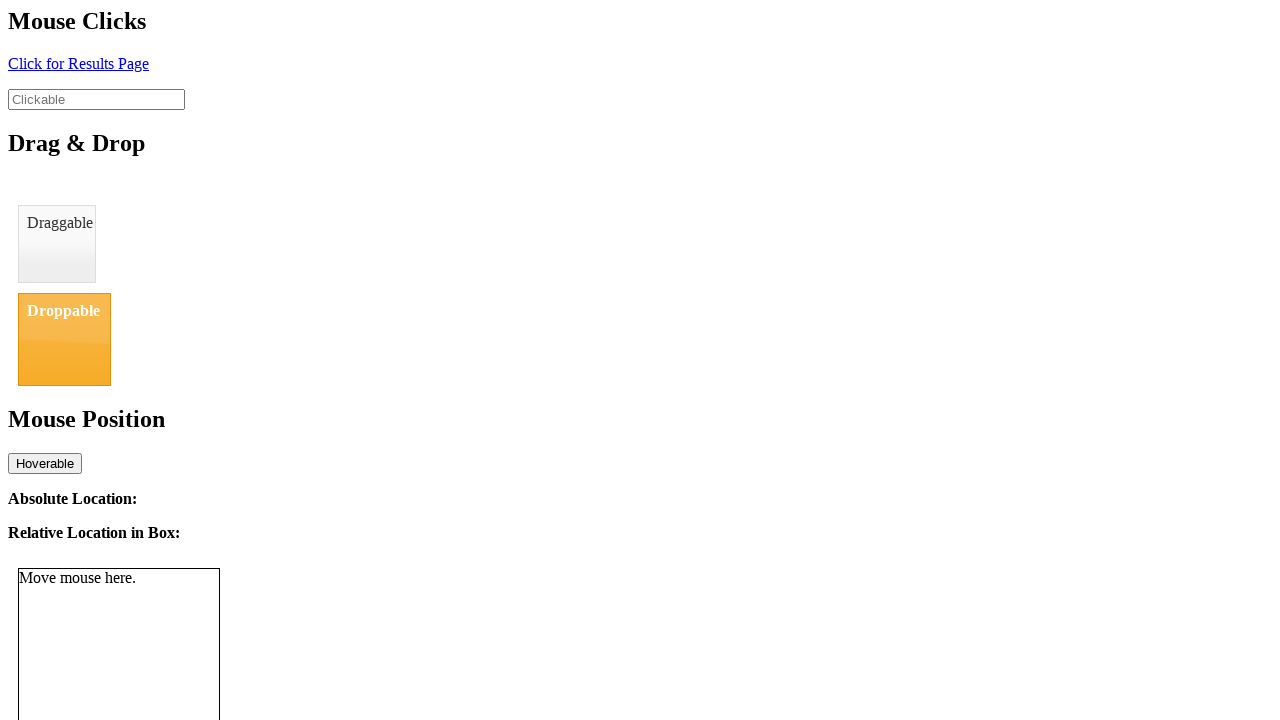

Typed 'Hello World' into the clickable input element on #clickable
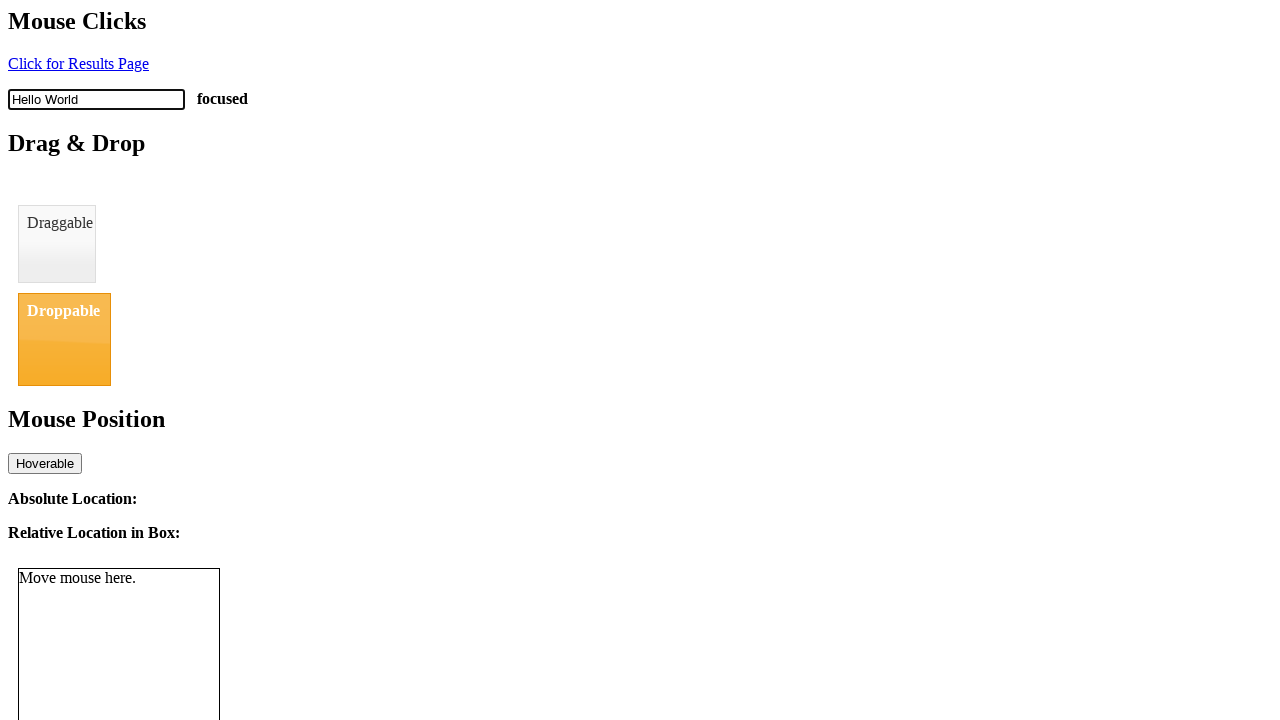

Waited 1000ms for action to complete
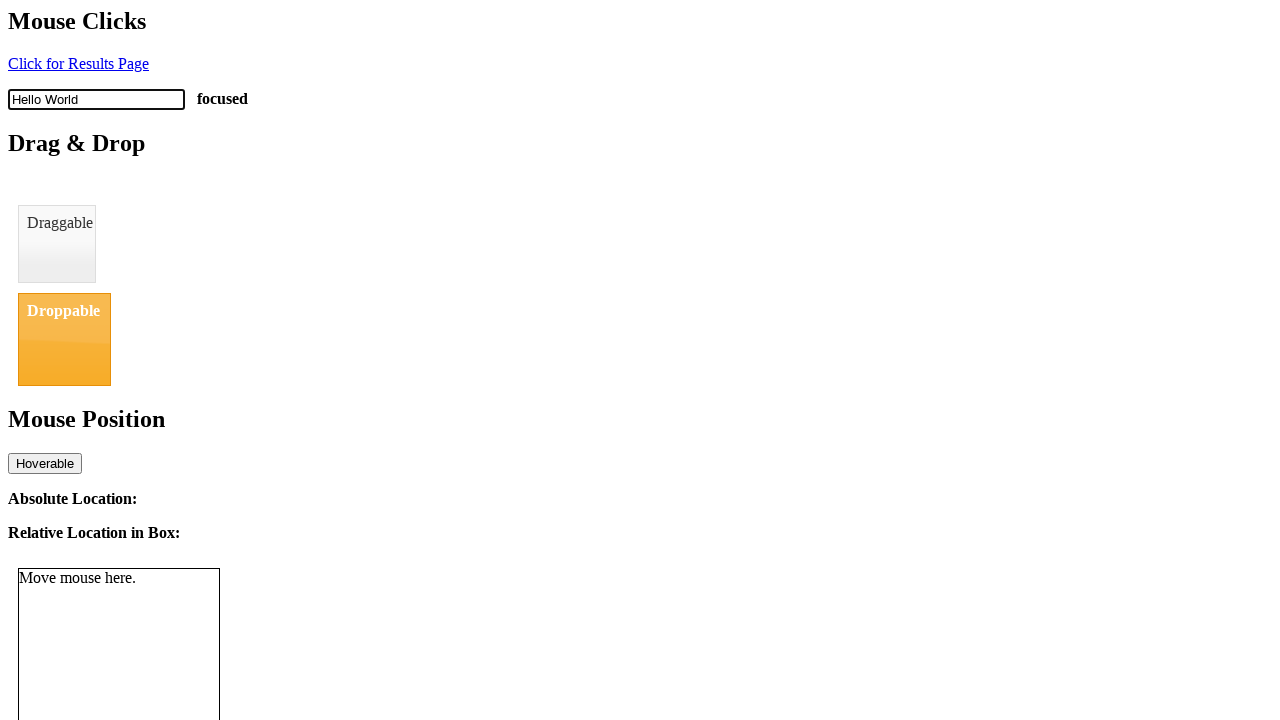

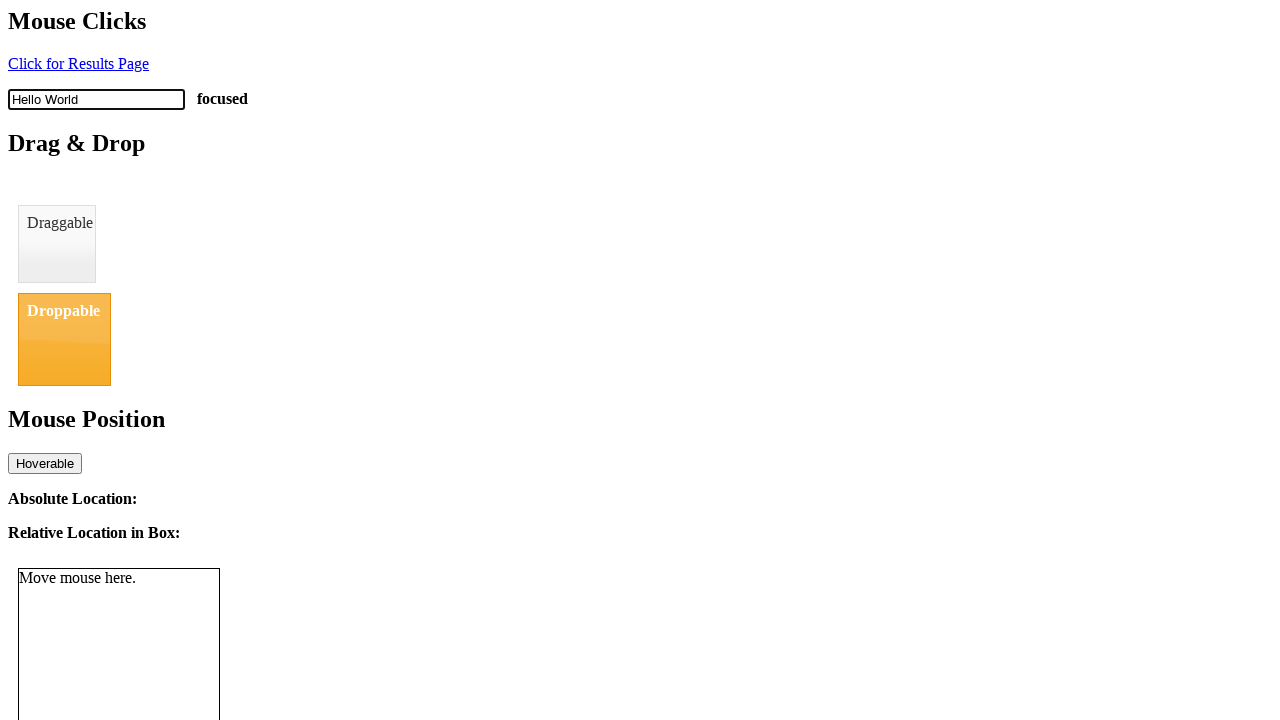